Tests e-commerce functionality by adding multiple vegetable items to cart, proceeding to checkout, and applying a promo code to verify discount message

Starting URL: https://rahulshettyacademy.com/seleniumPractise/

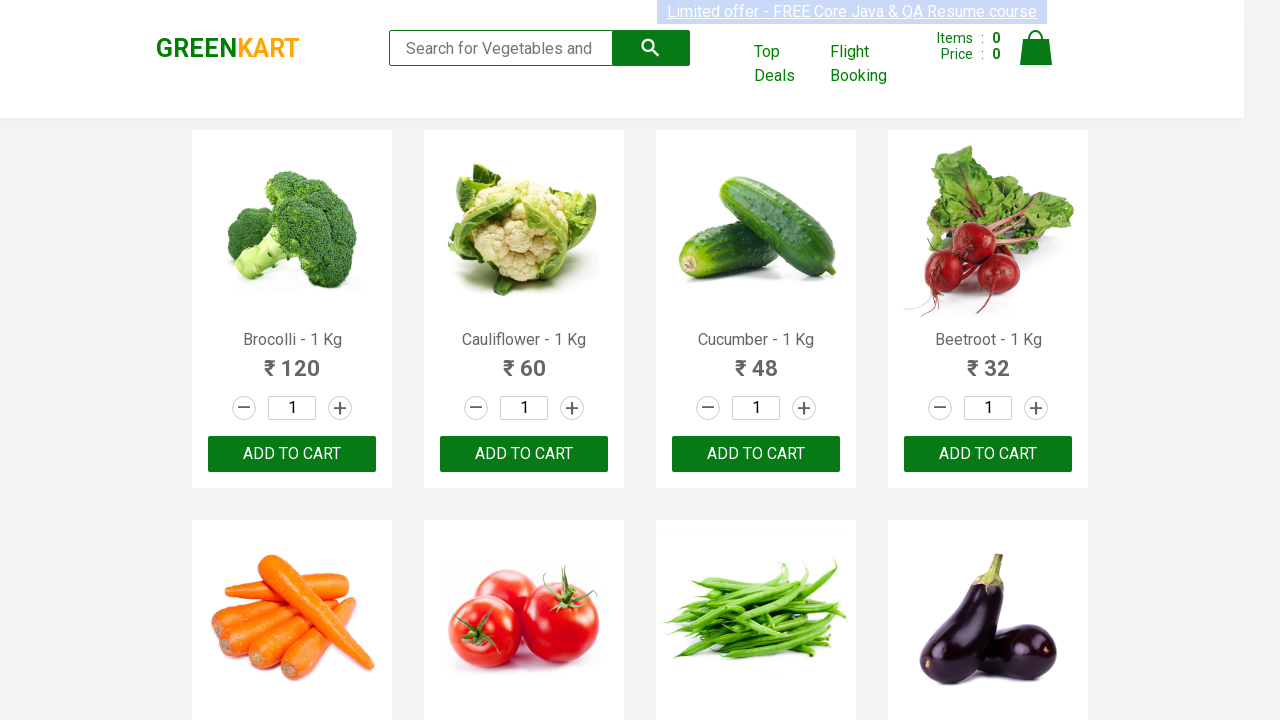

Waited for product names to load on the page
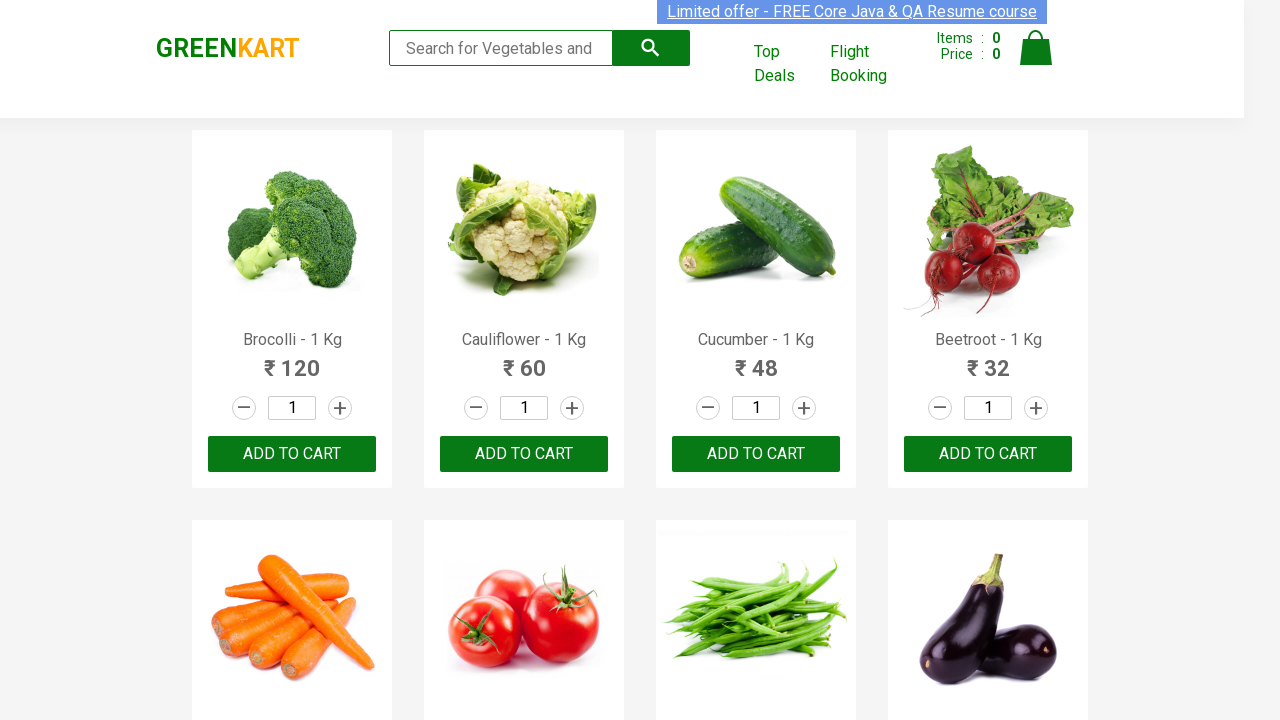

Retrieved all product elements from the page
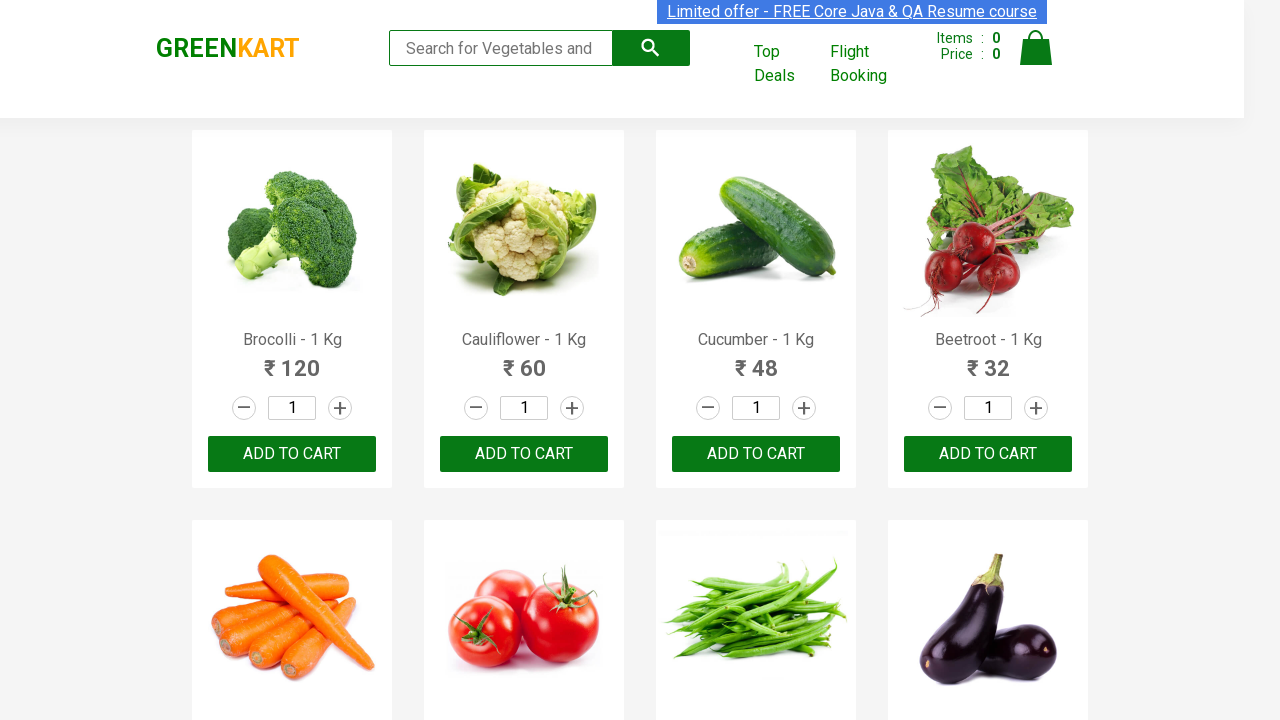

Added 'Brocolli' to cart at (292, 454) on xpath=//div[@class='product-action']/button >> nth=0
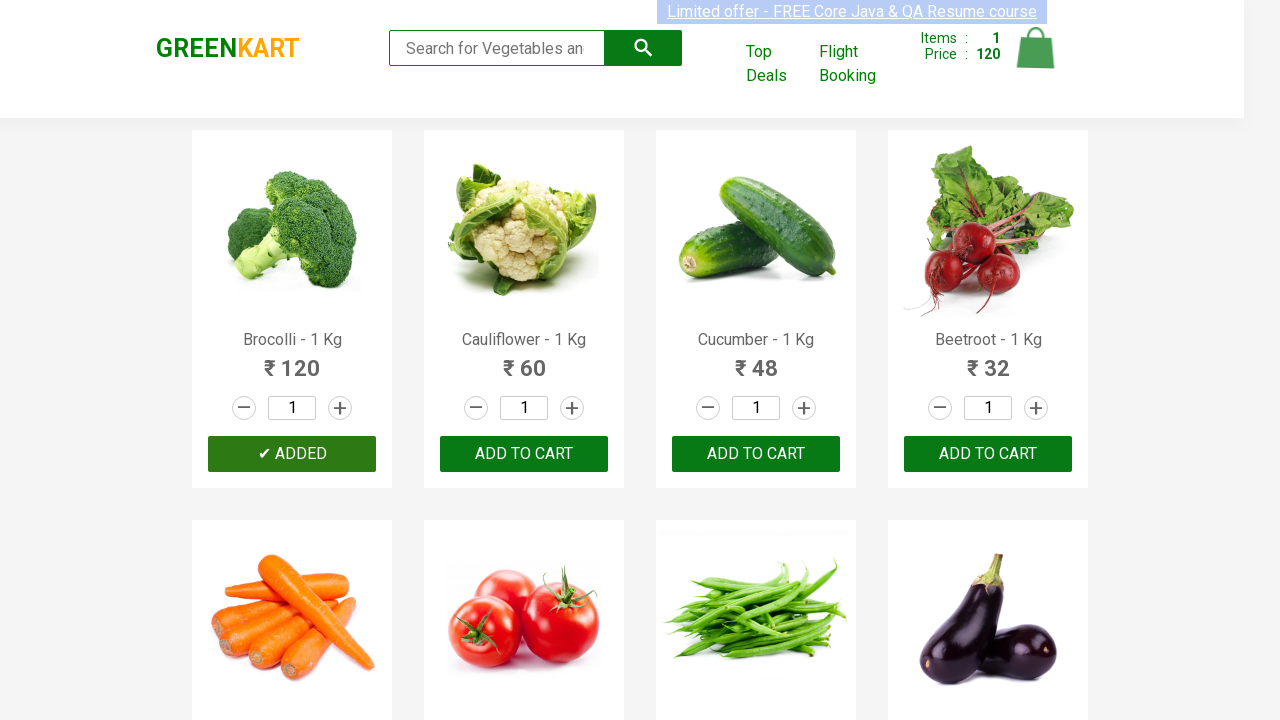

Added 'Cucumber' to cart at (756, 454) on xpath=//div[@class='product-action']/button >> nth=2
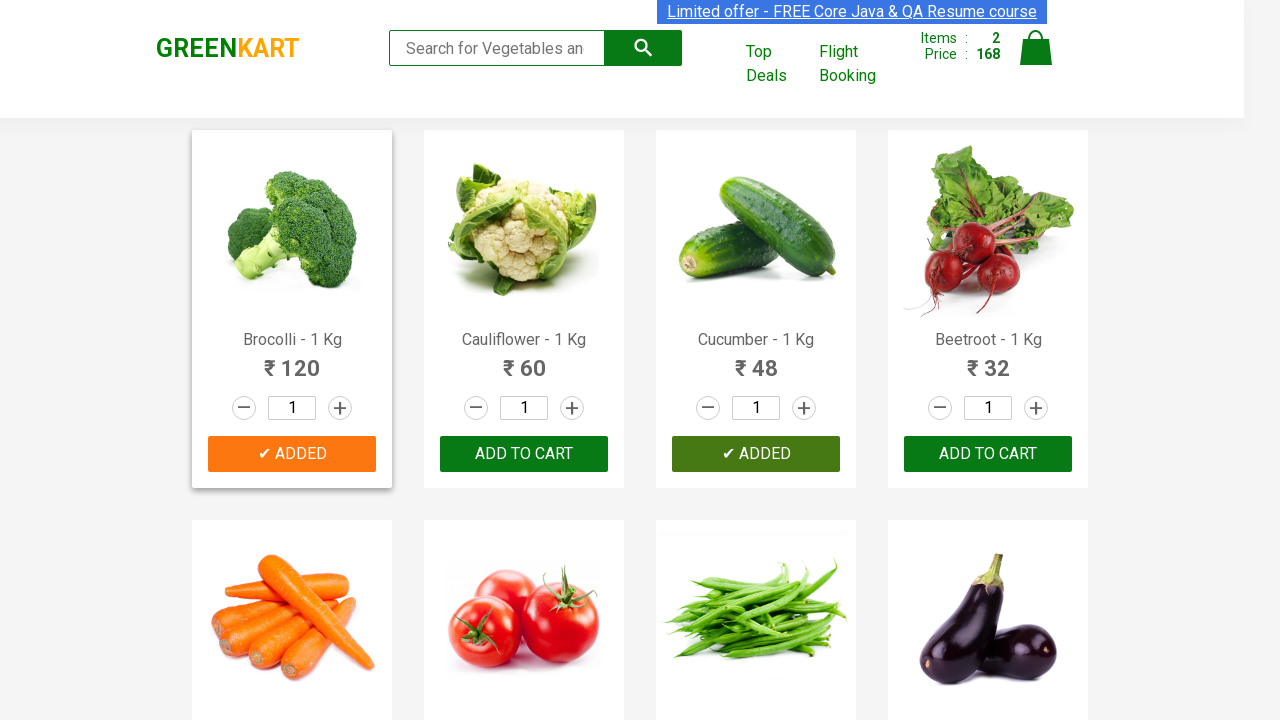

Added 'Beetroot' to cart at (988, 454) on xpath=//div[@class='product-action']/button >> nth=3
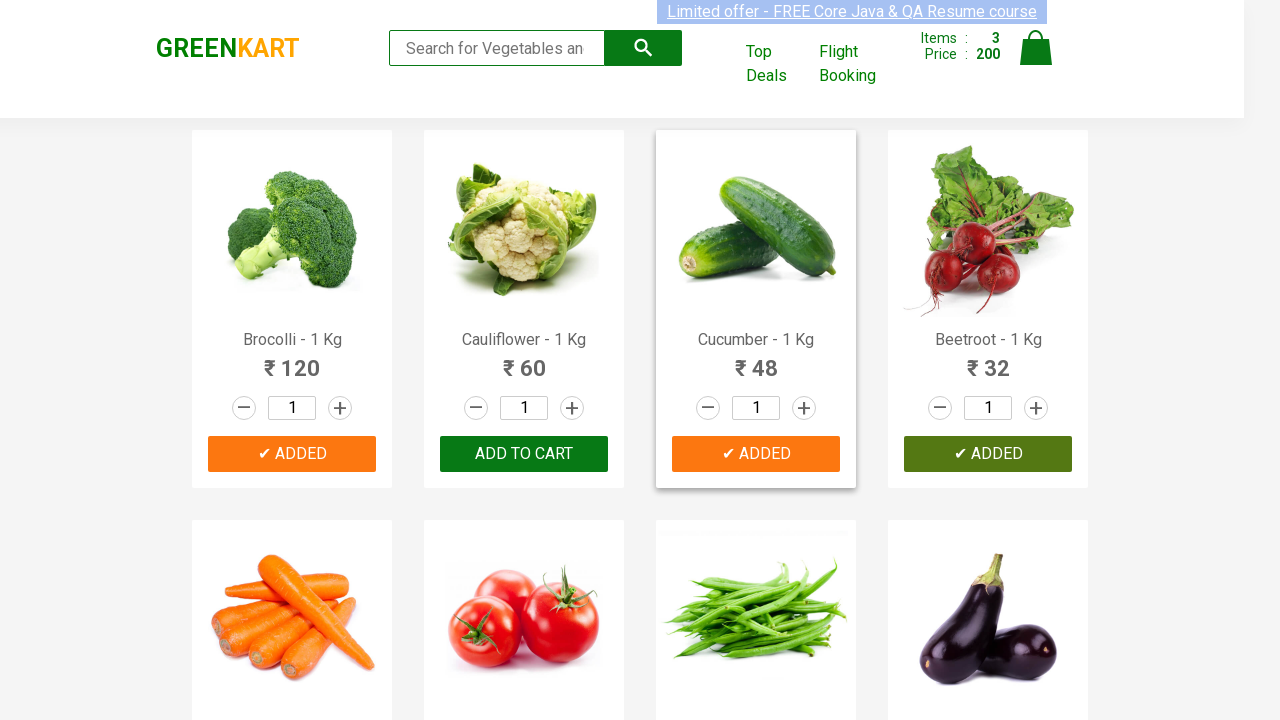

Added 'Beans' to cart at (756, 360) on xpath=//div[@class='product-action']/button >> nth=6
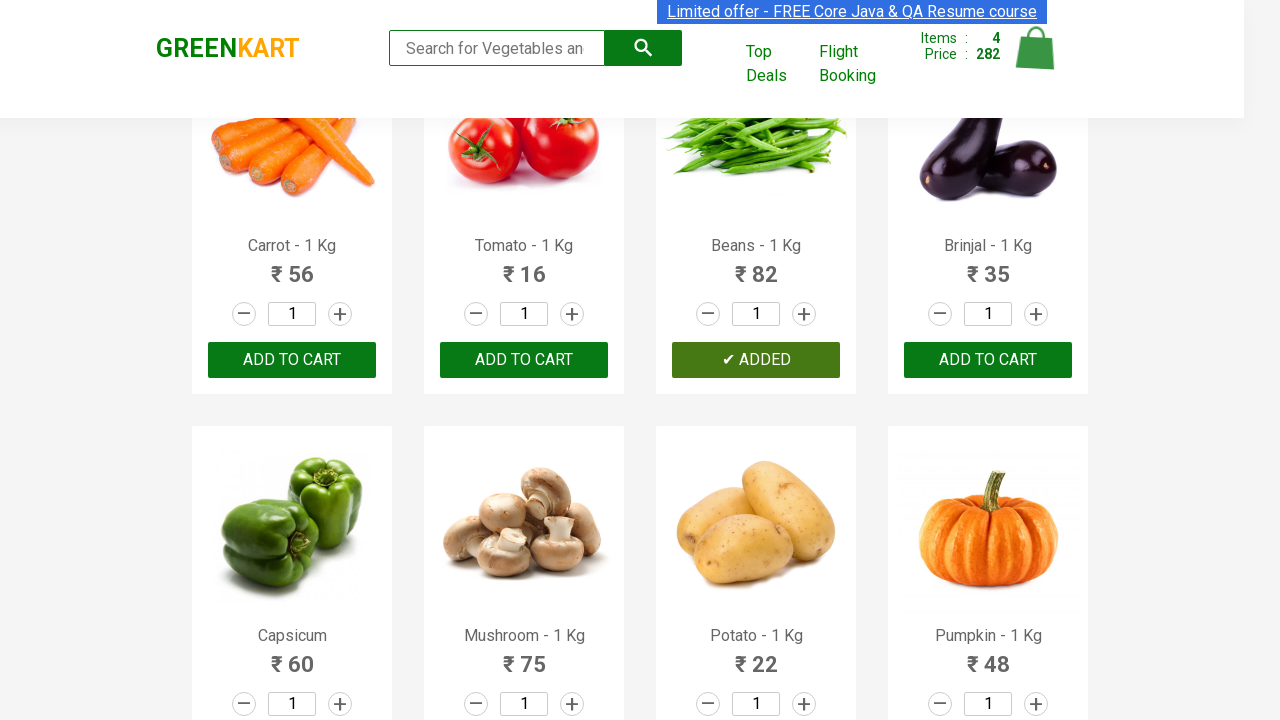

Added 'Mushroom' to cart at (524, 360) on xpath=//div[@class='product-action']/button >> nth=9
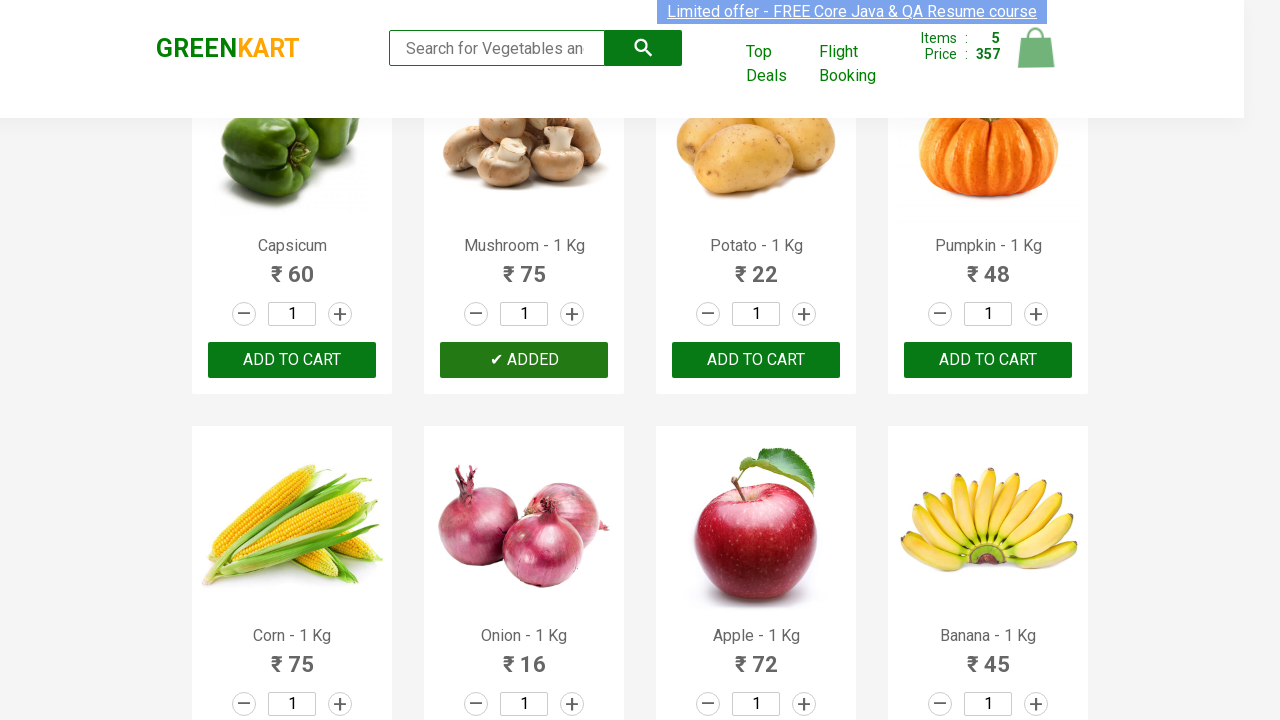

Added 'Corn' to cart at (292, 360) on xpath=//div[@class='product-action']/button >> nth=12
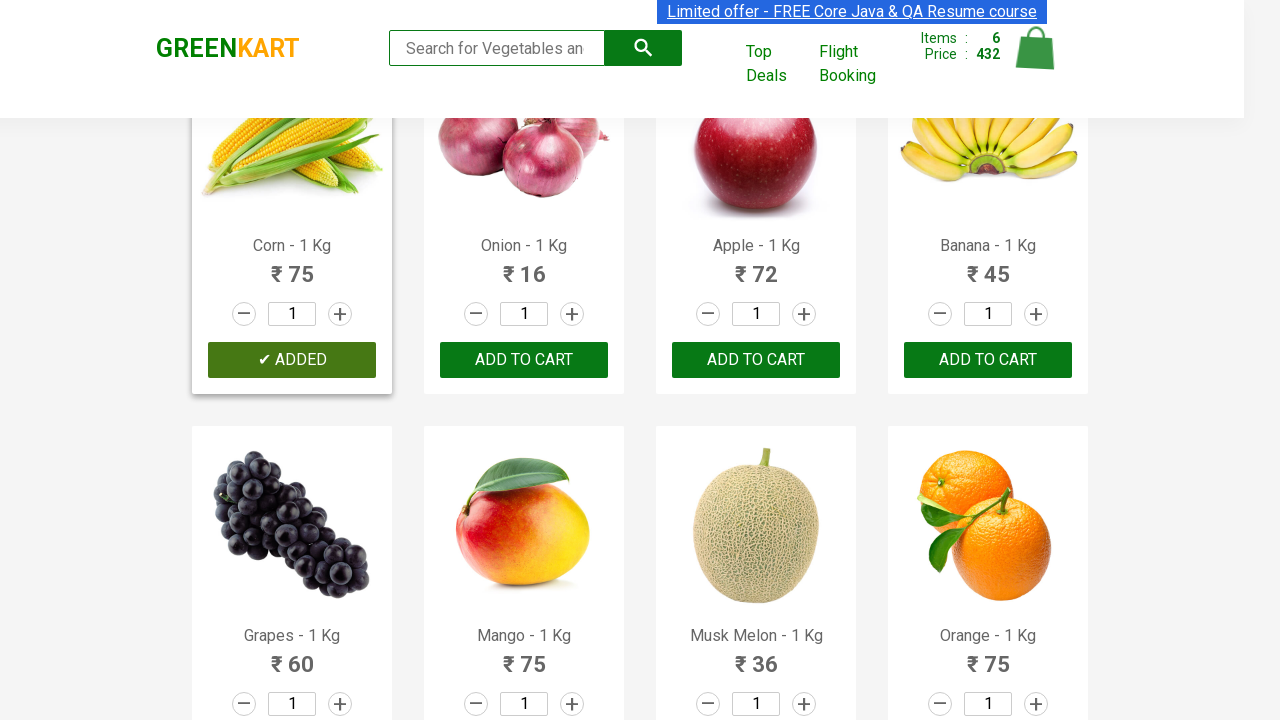

Clicked on cart icon to view cart at (1036, 48) on img[alt='Cart']
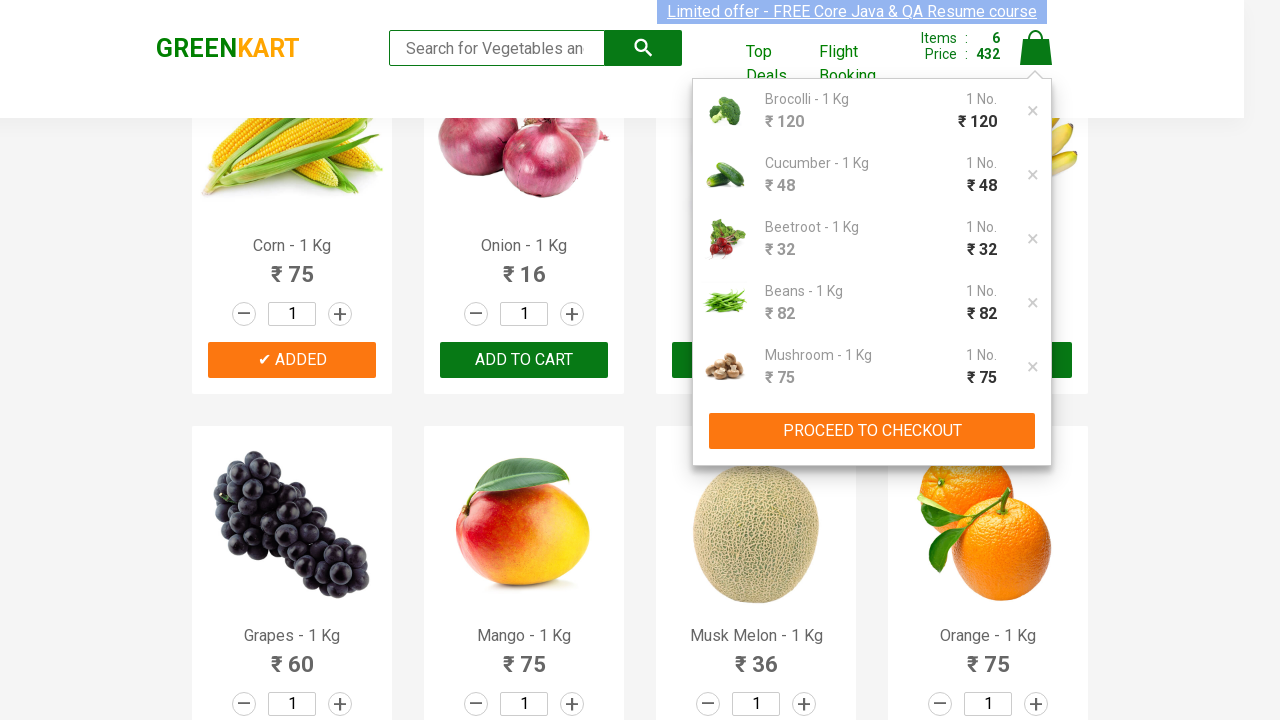

Clicked PROCEED TO CHECKOUT button at (872, 431) on xpath=//button[text()='PROCEED TO CHECKOUT']
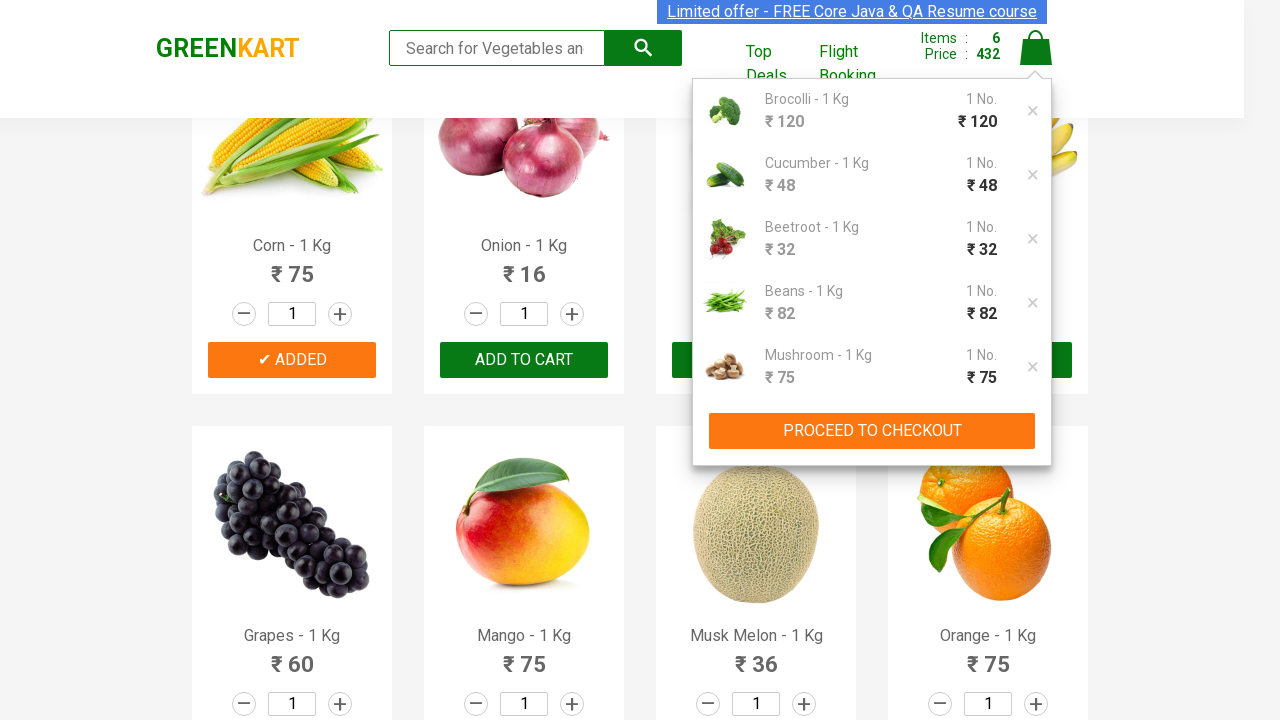

Waited for promo code input field to become visible
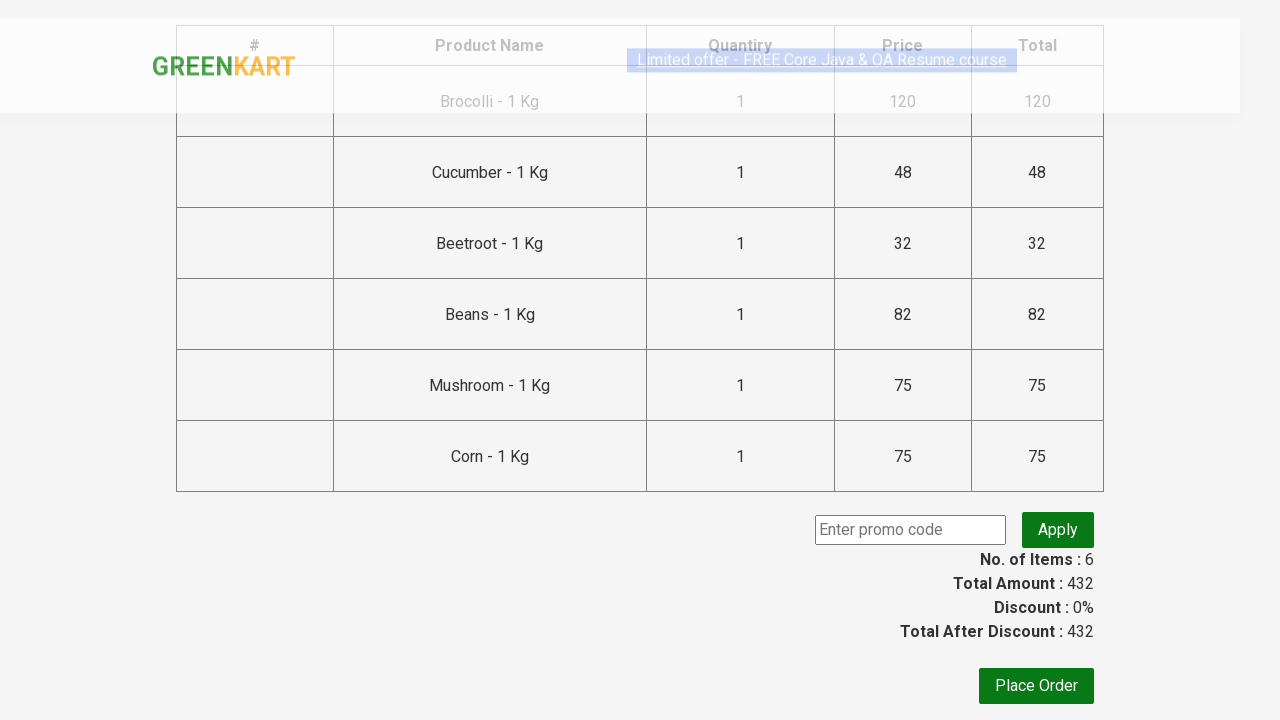

Entered promo code 'rahulshettyacademy' in the input field on input[placeholder='Enter promo code']
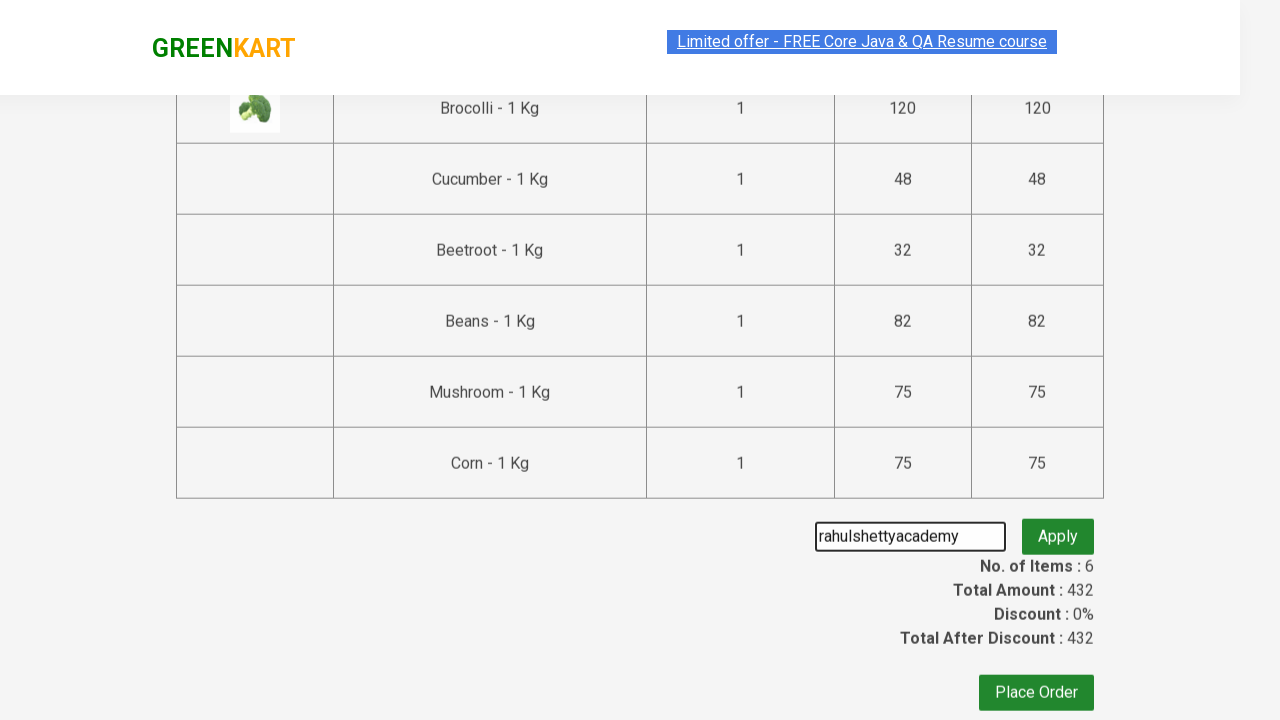

Clicked apply promo code button at (1058, 530) on xpath=//div[@class='promoWrapper']//button[@class='promoBtn']
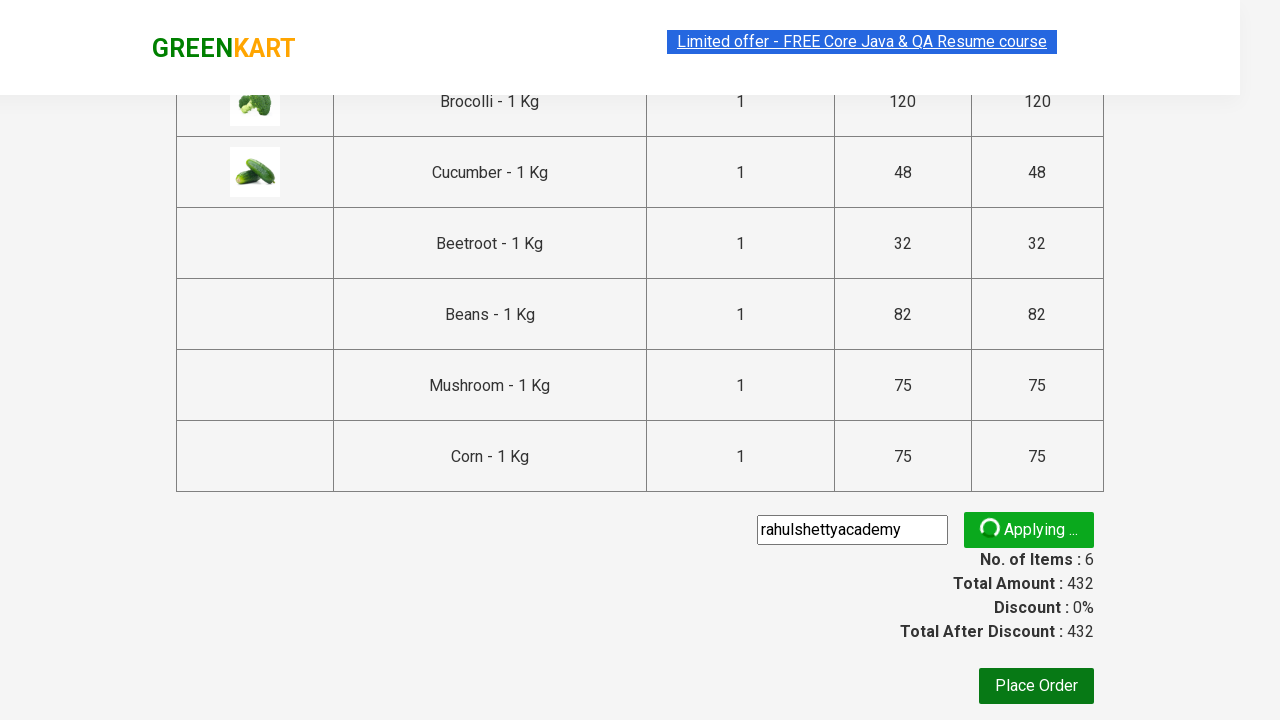

Waited for promo discount message to appear
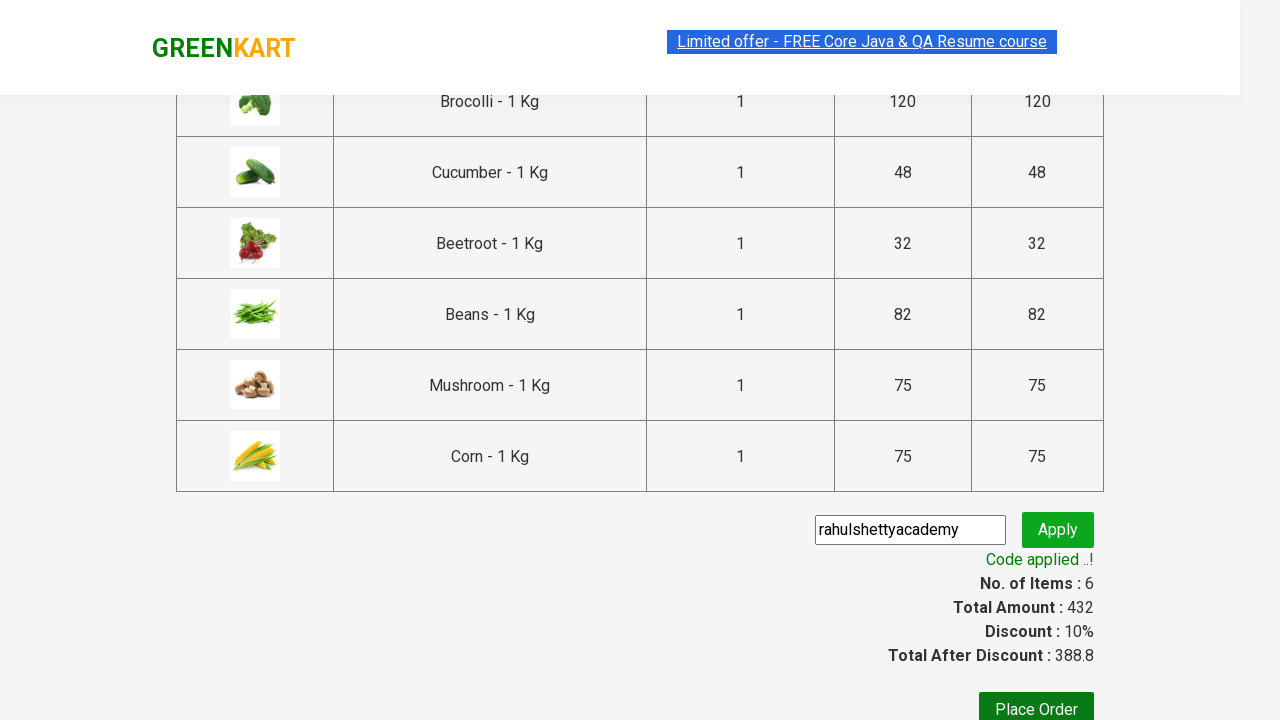

Retrieved promo message: 'Code applied ..!'
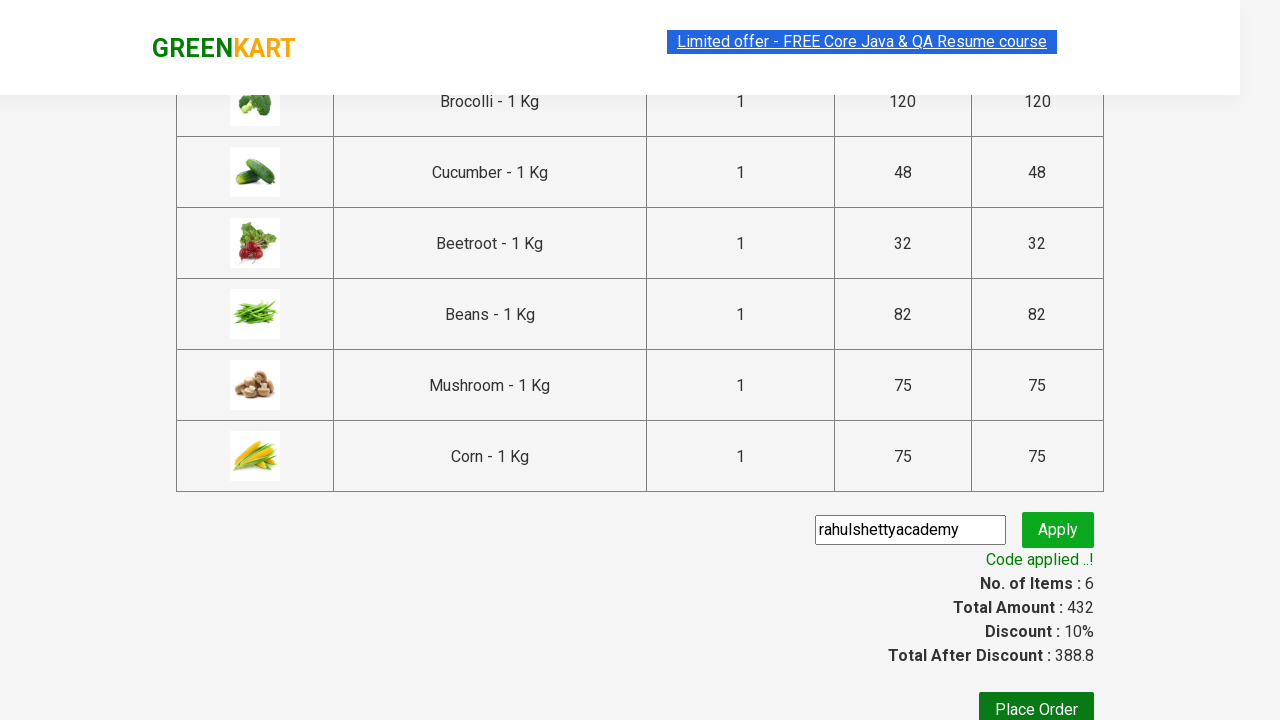

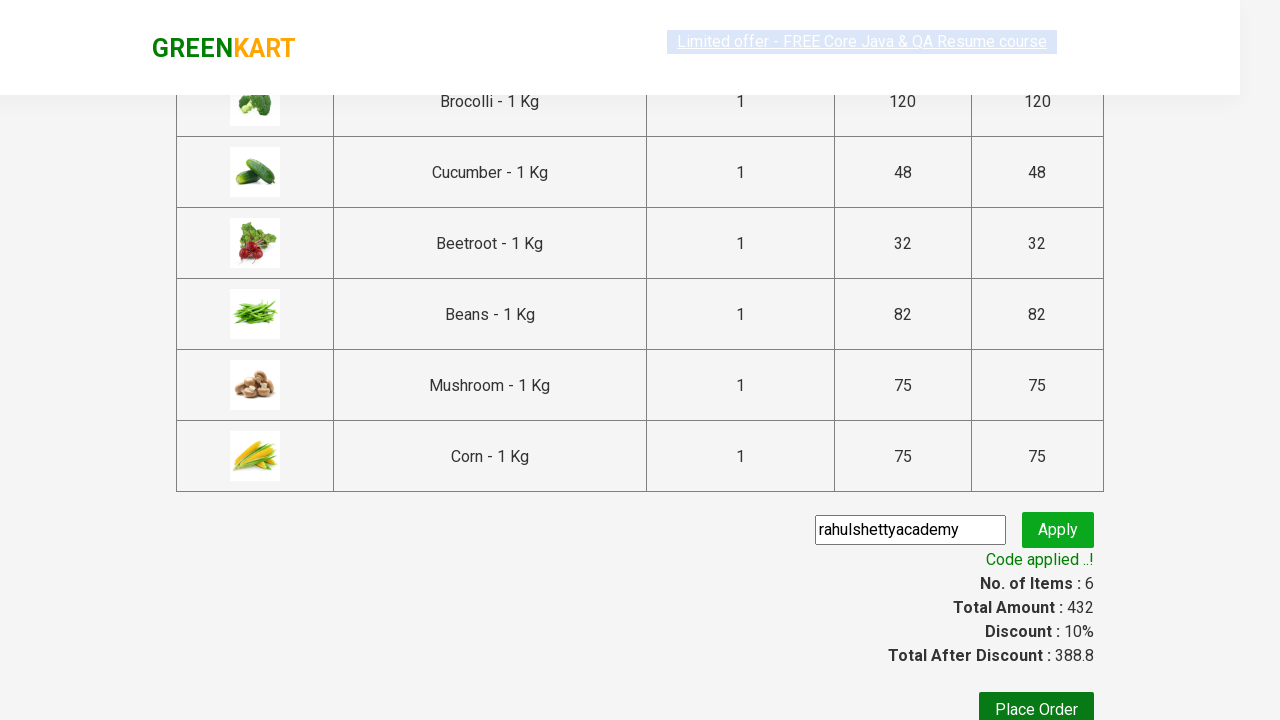